Tests dropdown selection functionality by selecting a year (by value), month (by label/text), and day (by index) from three separate dropdown menus on a practice page.

Starting URL: https://practice.cydeo.com/dropdown

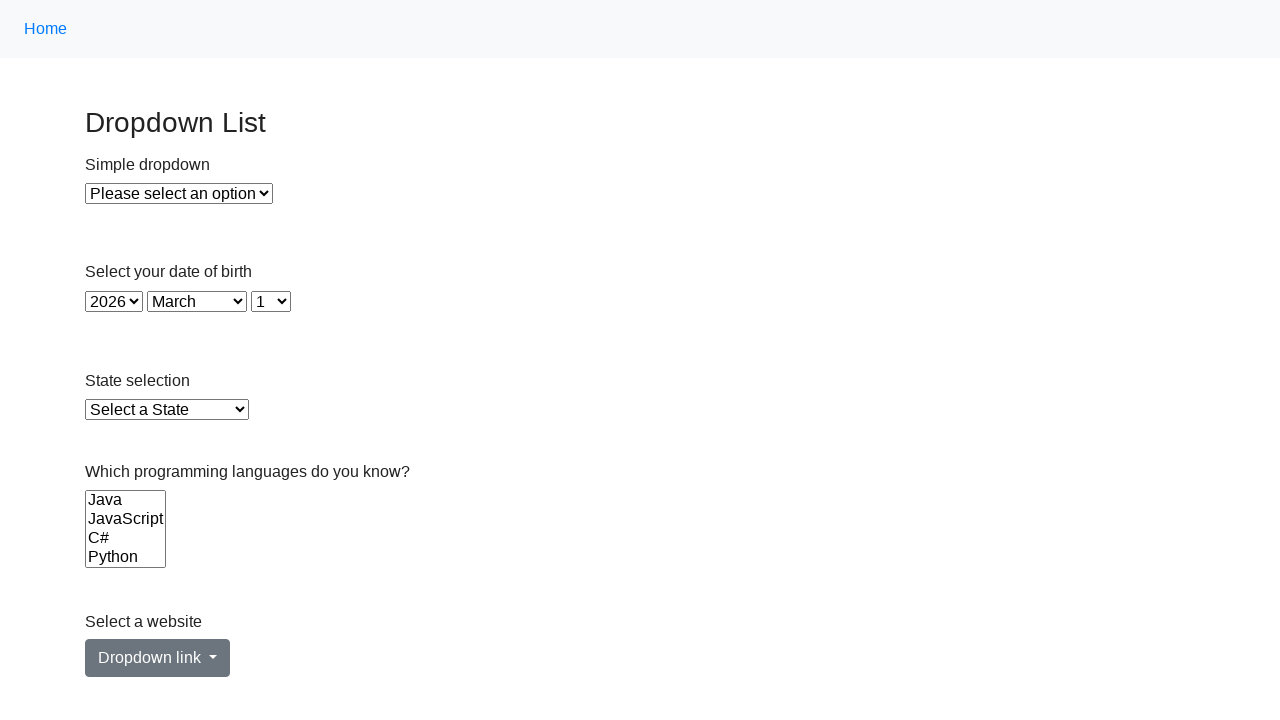

Selected year 1988 from year dropdown by value on #year
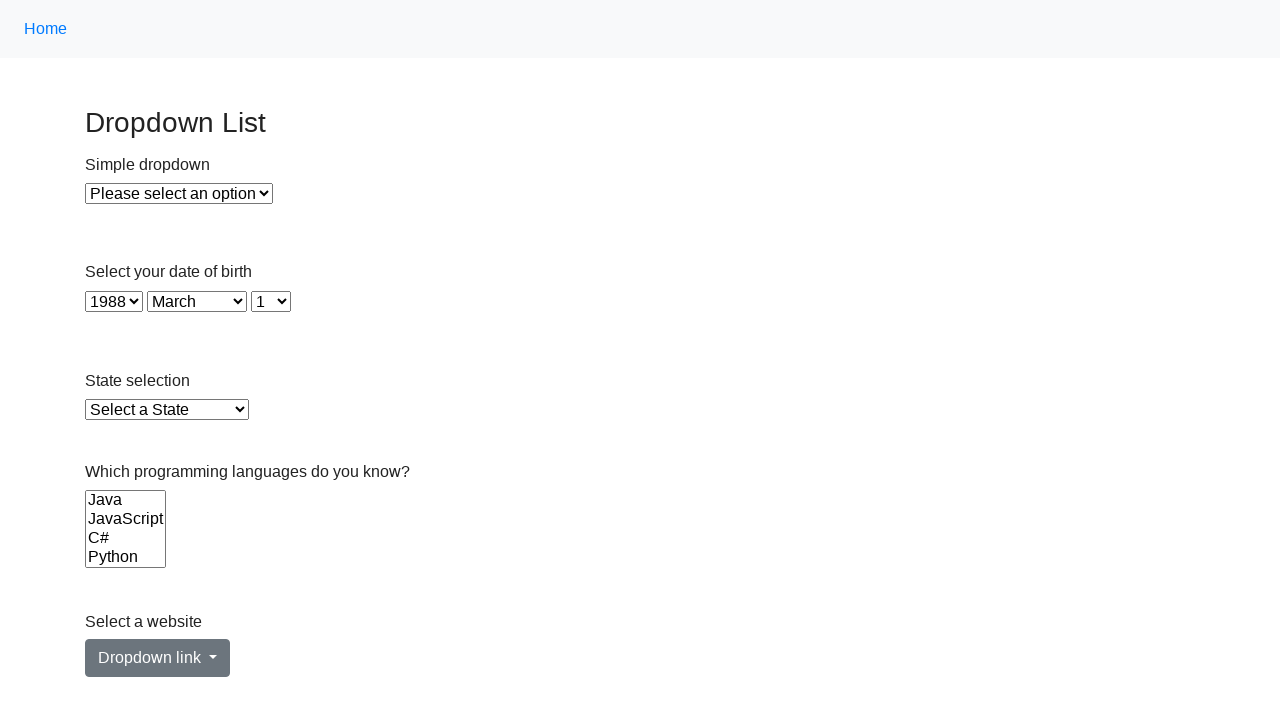

Selected January from month dropdown by label on #month
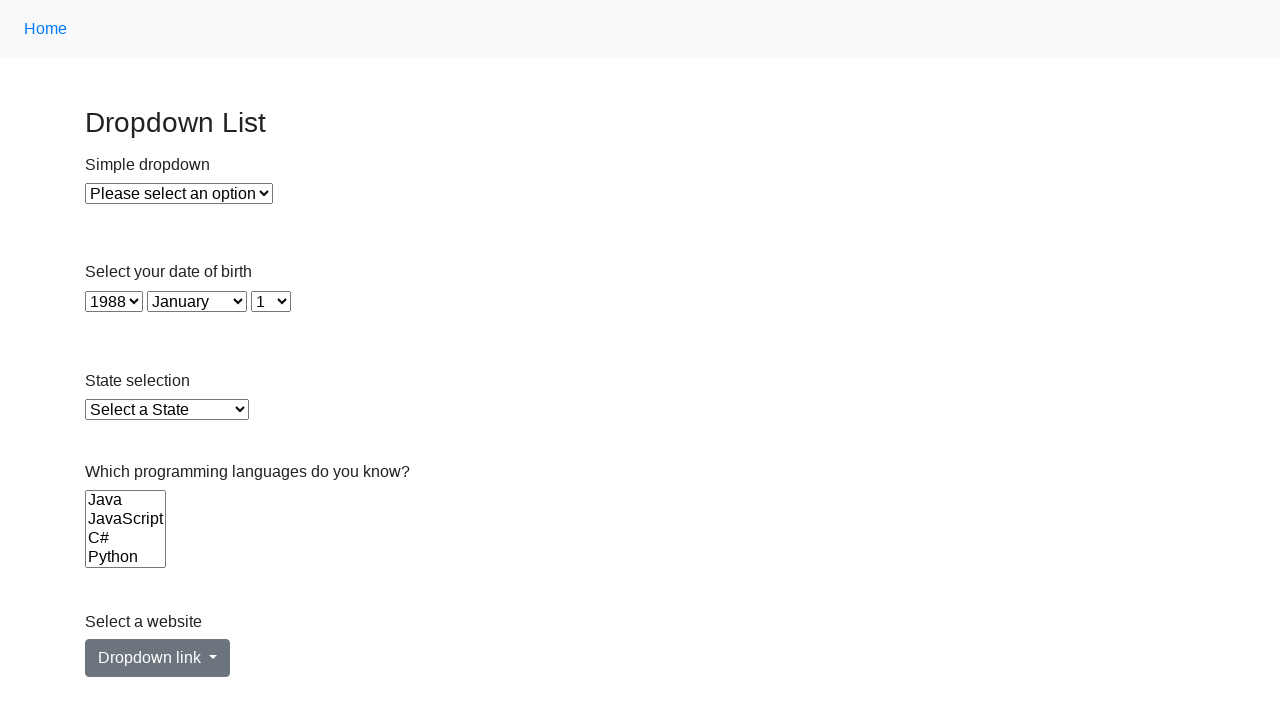

Selected day 12 from day dropdown by index 11 on #day
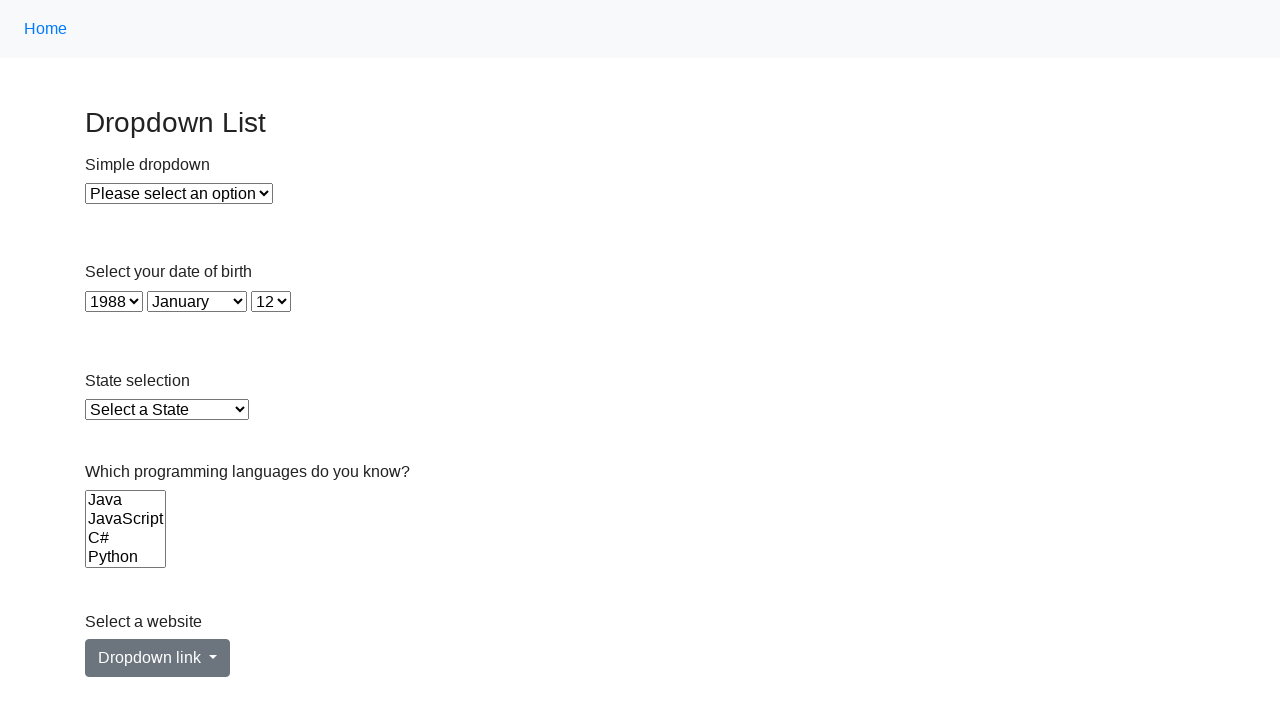

Waited 500ms for dropdown selections to stabilize
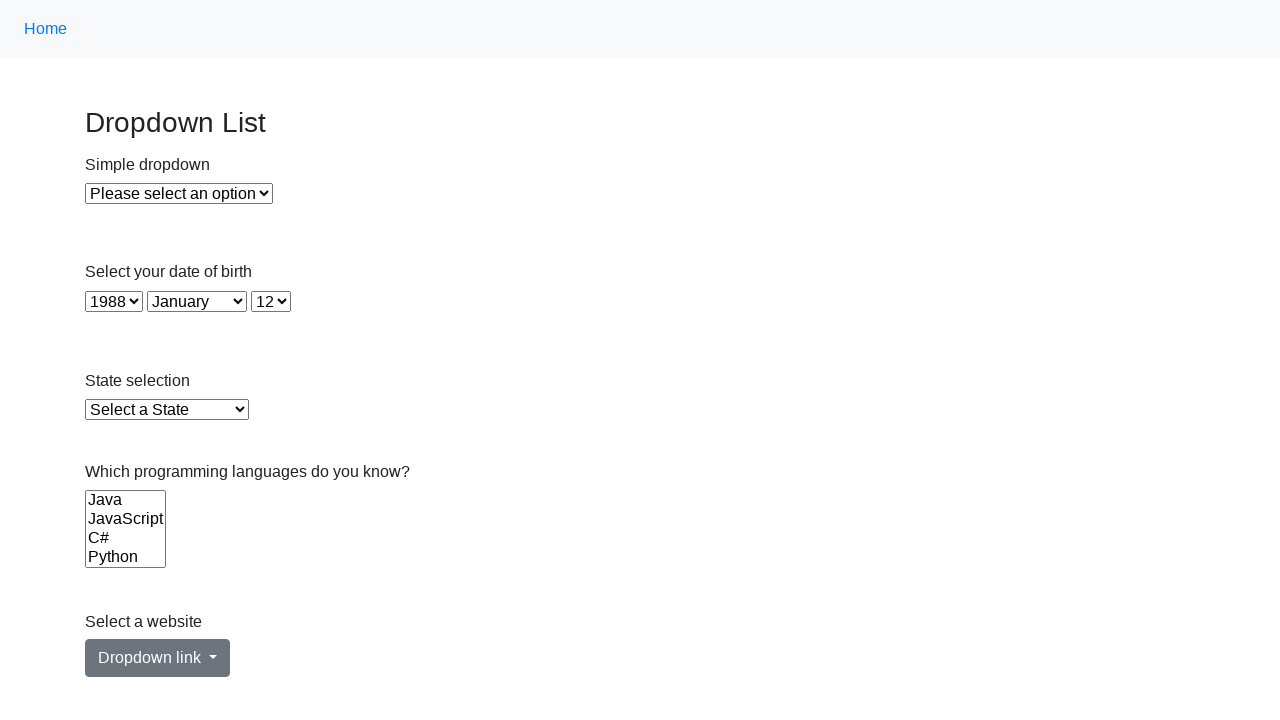

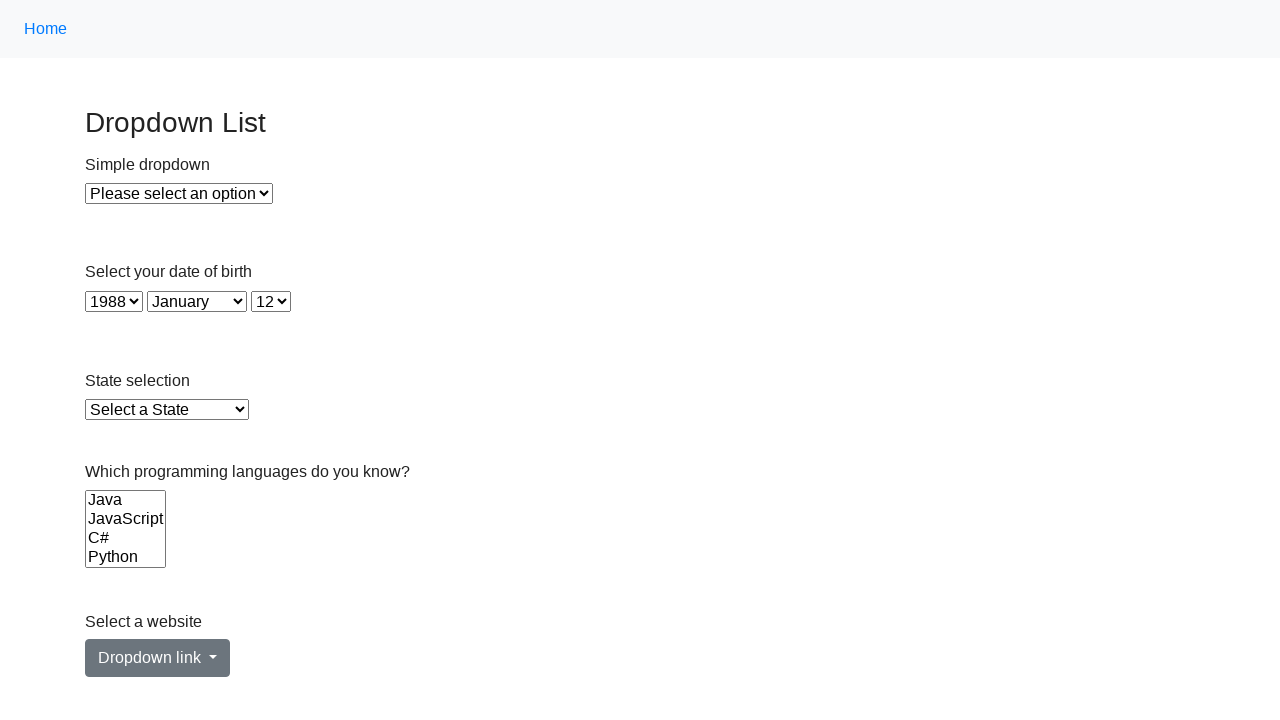